Tests window handling by opening a new window through a link click, switching to it, and then returning to the original window

Starting URL: https://the-internet.herokuapp.com/windows

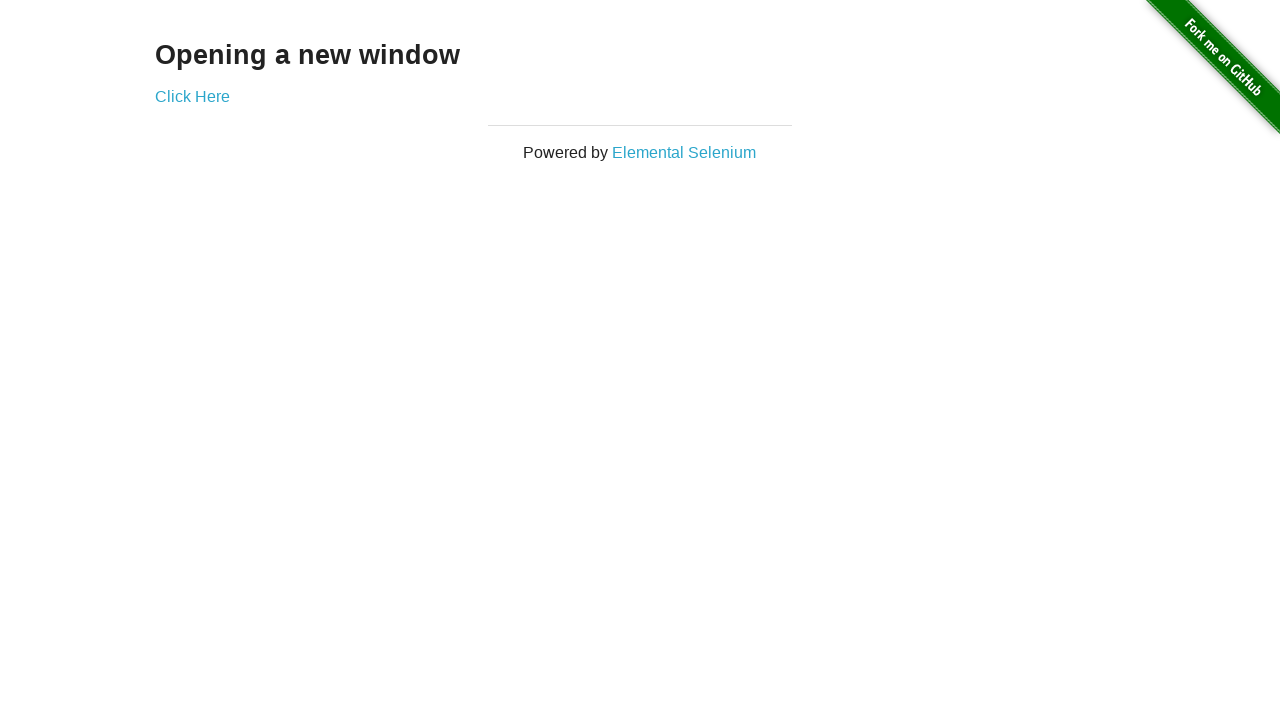

Stored current page context
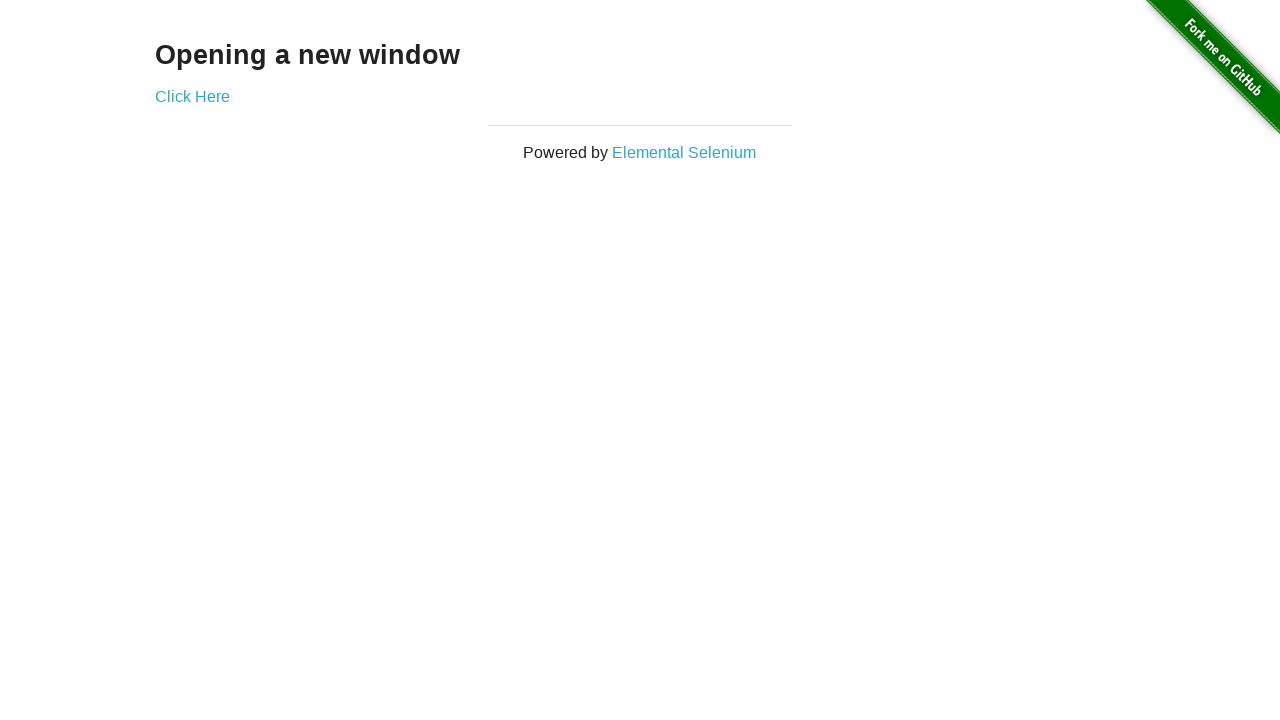

Clicked 'Click Here' link to open new window at (192, 96) on text=Click Here
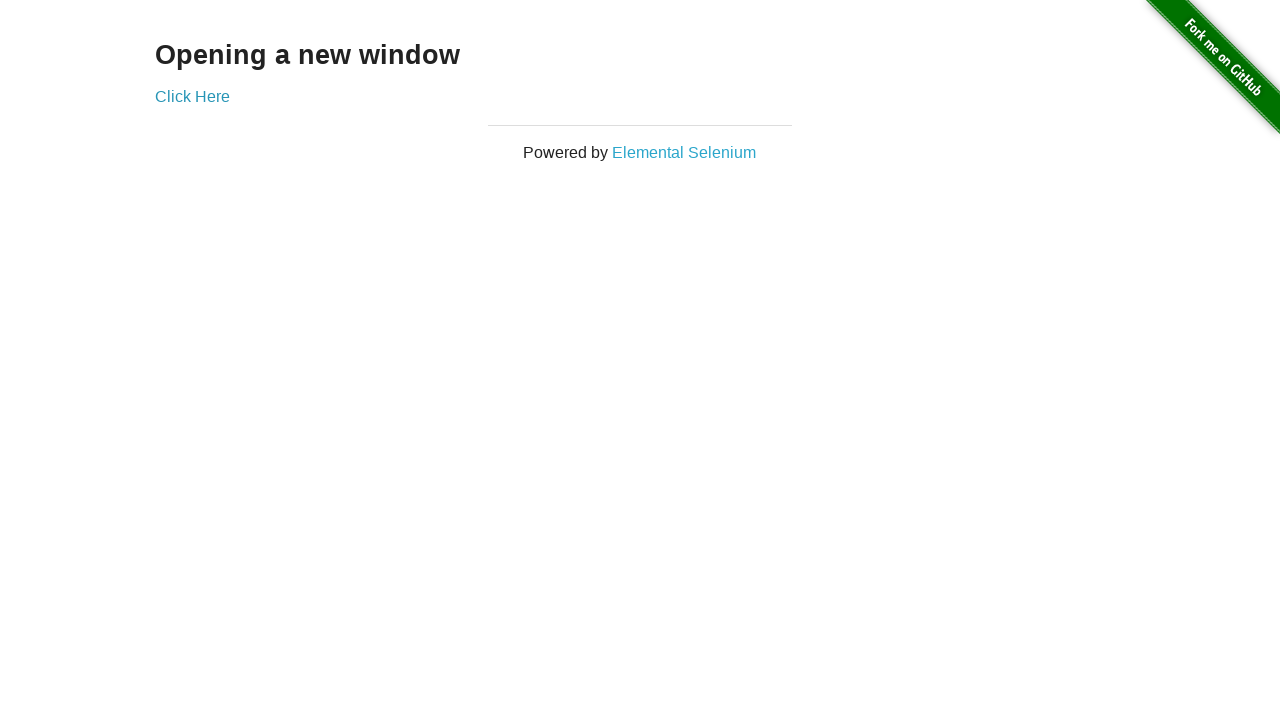

New window popup captured
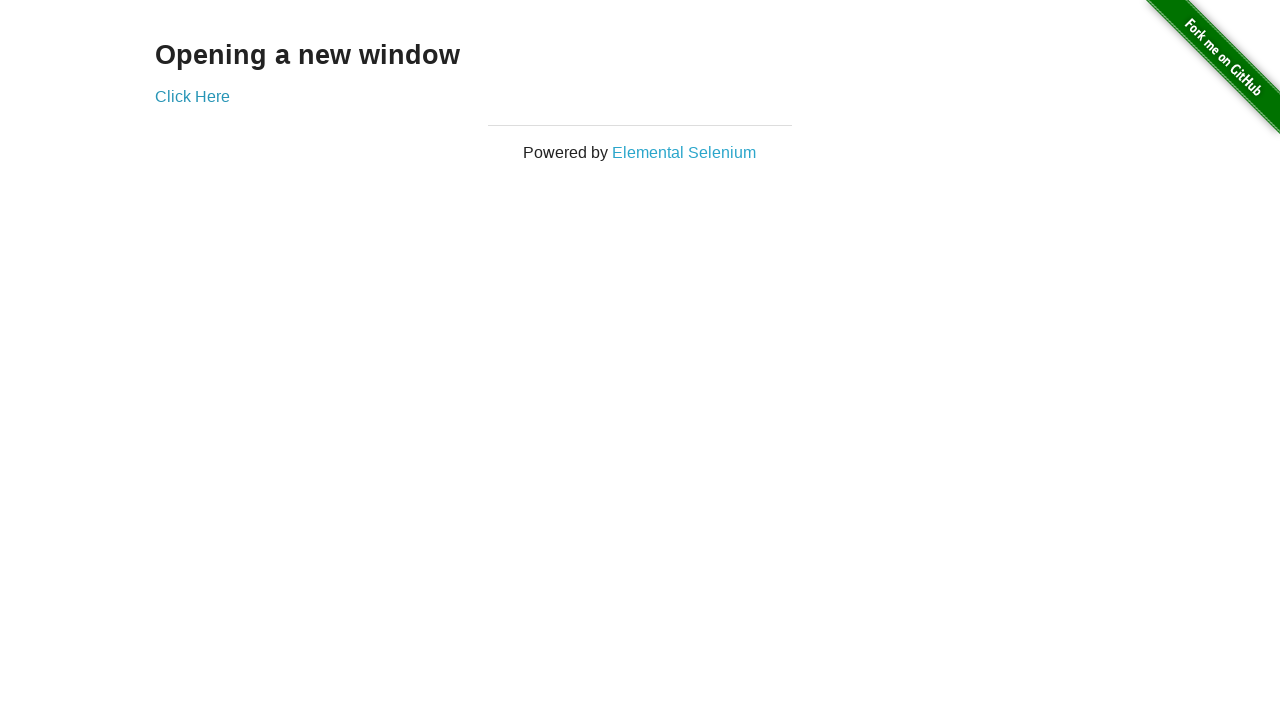

Retrieved new window title: New Window
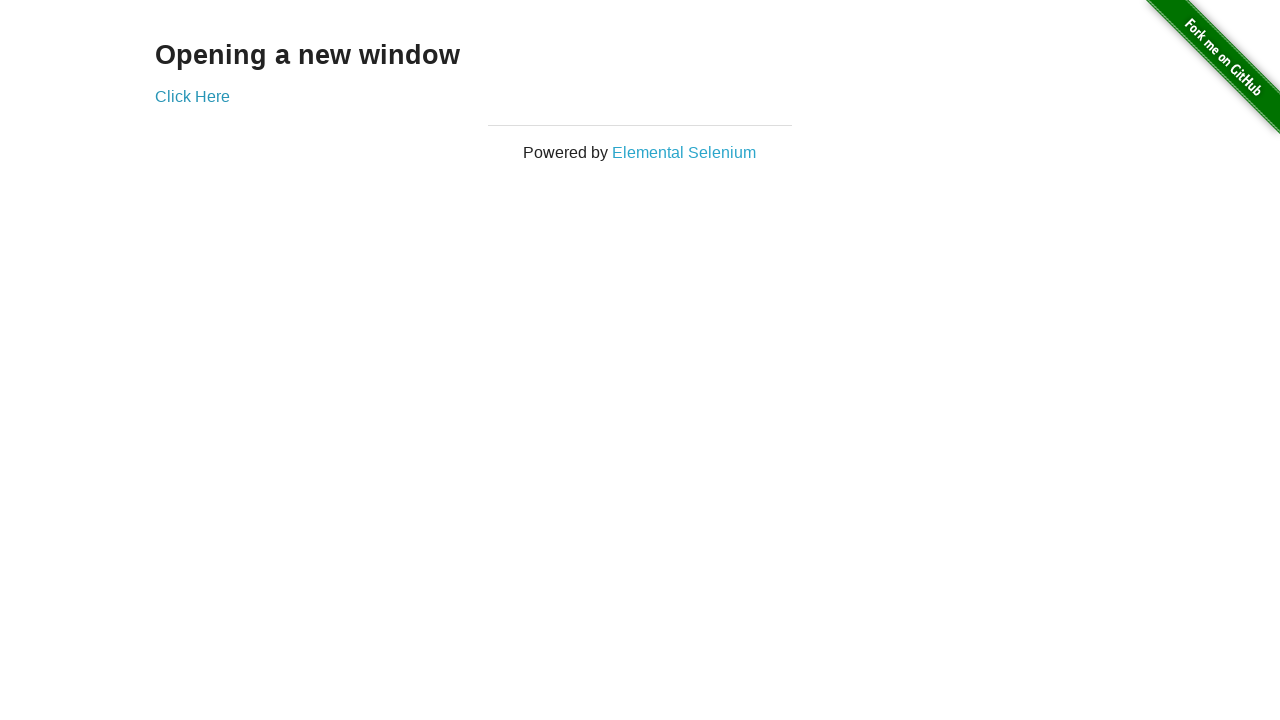

Closed new window
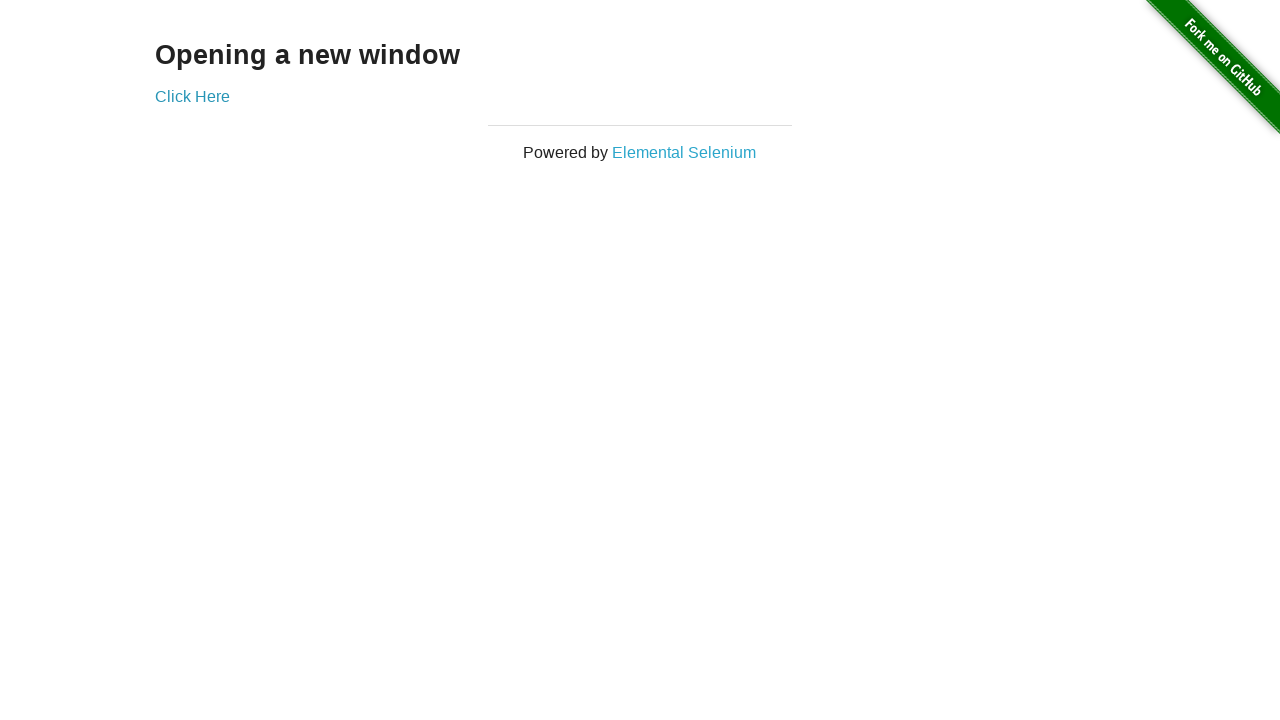

Retrieved original window title: The Internet
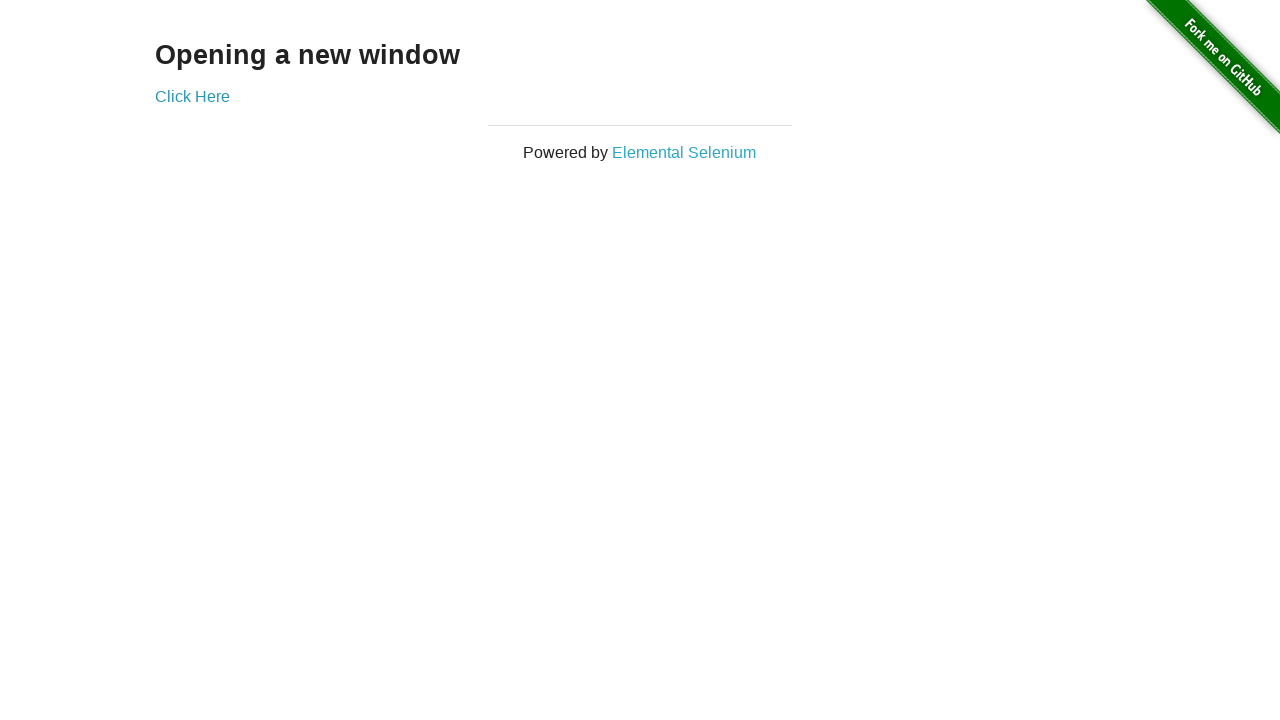

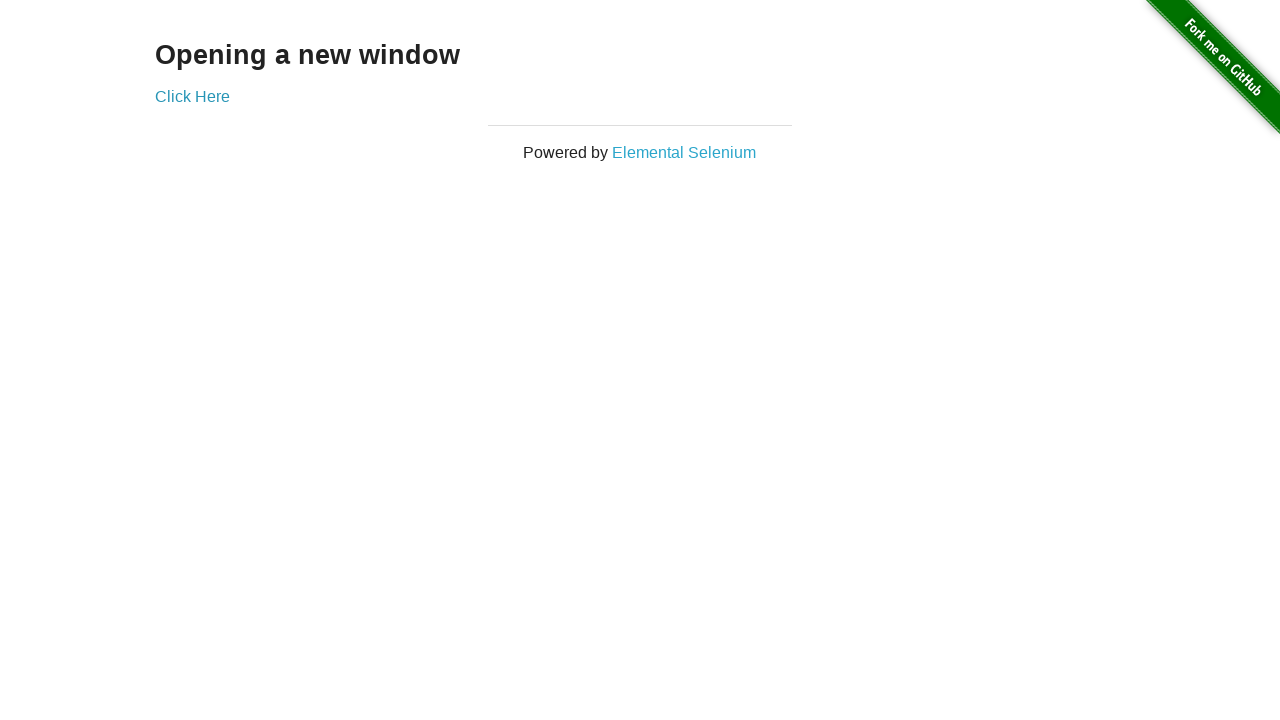